Tests the search functionality on GeeksforGeeks by entering "JavaScript" in the search bar and verifying that results are returned

Starting URL: https://www.geeksforgeeks.org/

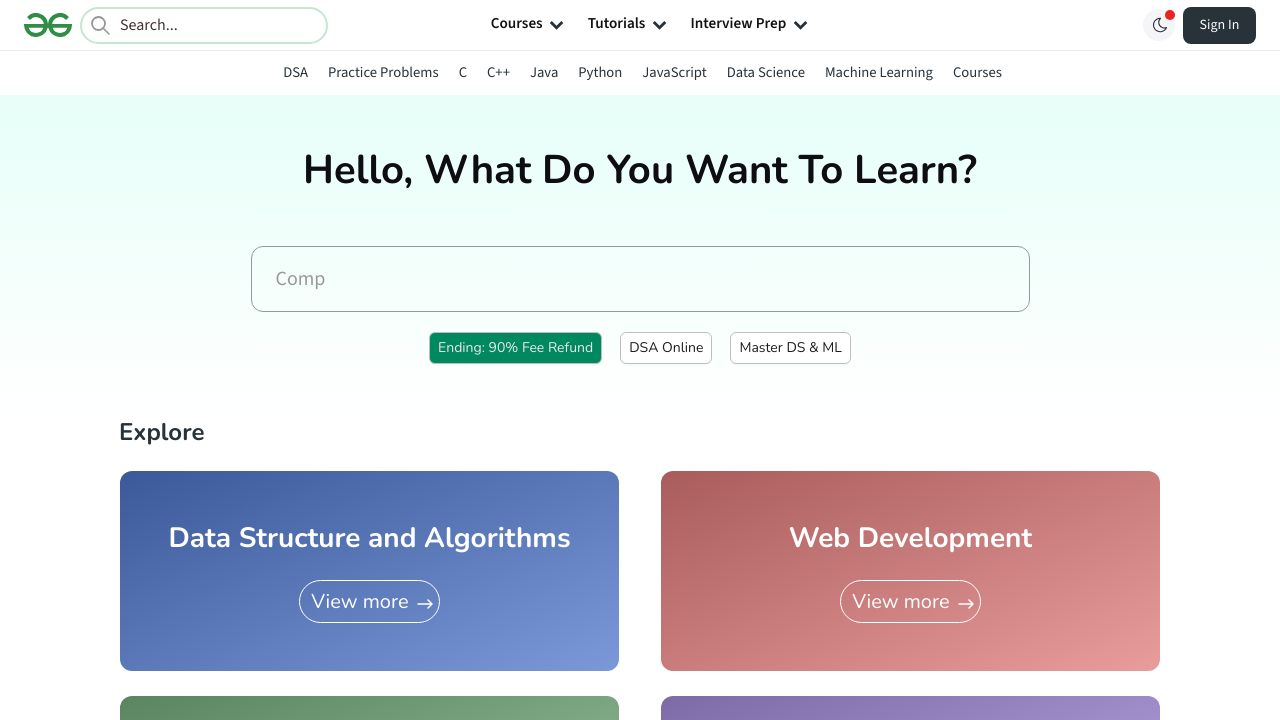

Located search box on GeeksforGeeks homepage
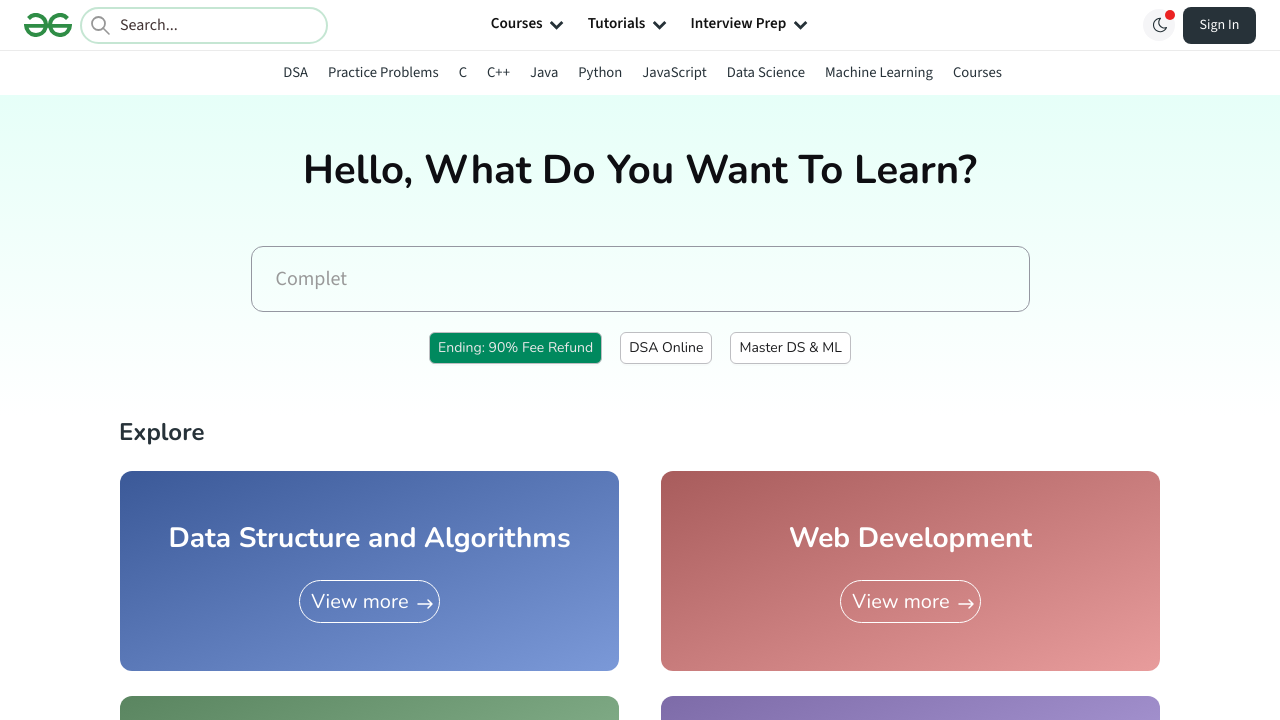

Entered 'JavaScript' in the search field on //*[@id="comp"]//input
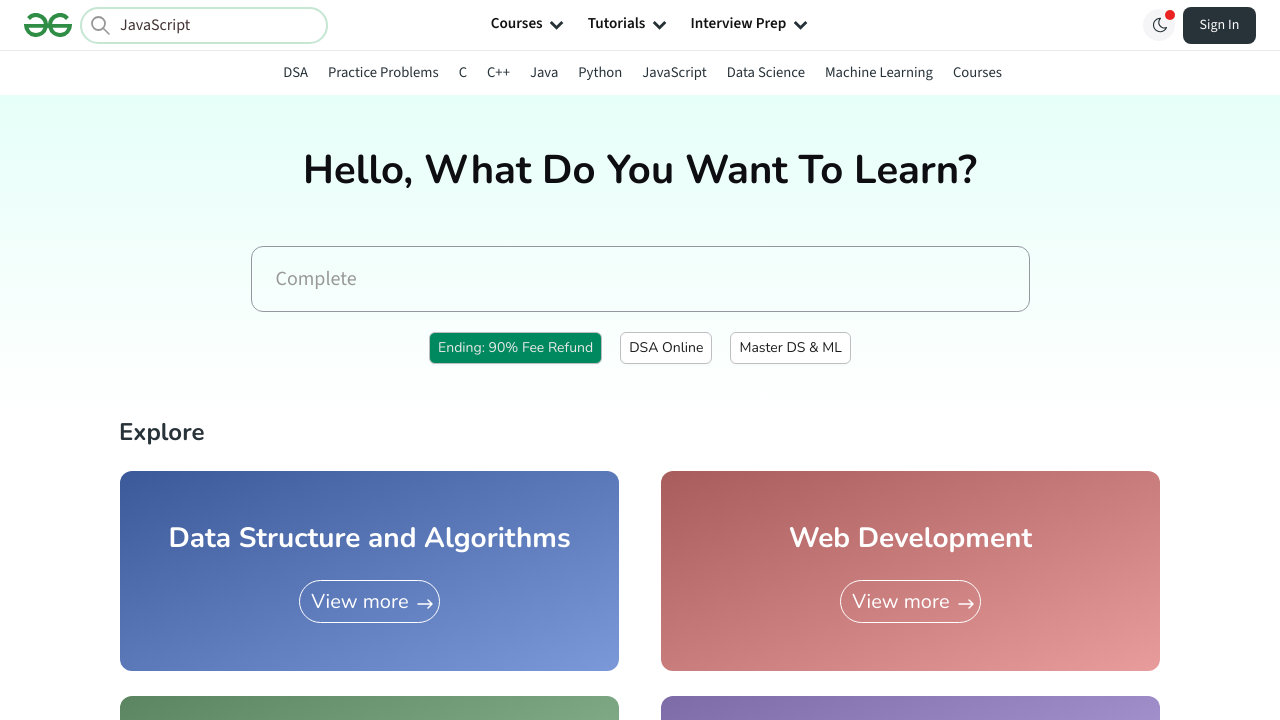

Pressed Enter to submit search query on //*[@id="comp"]//input
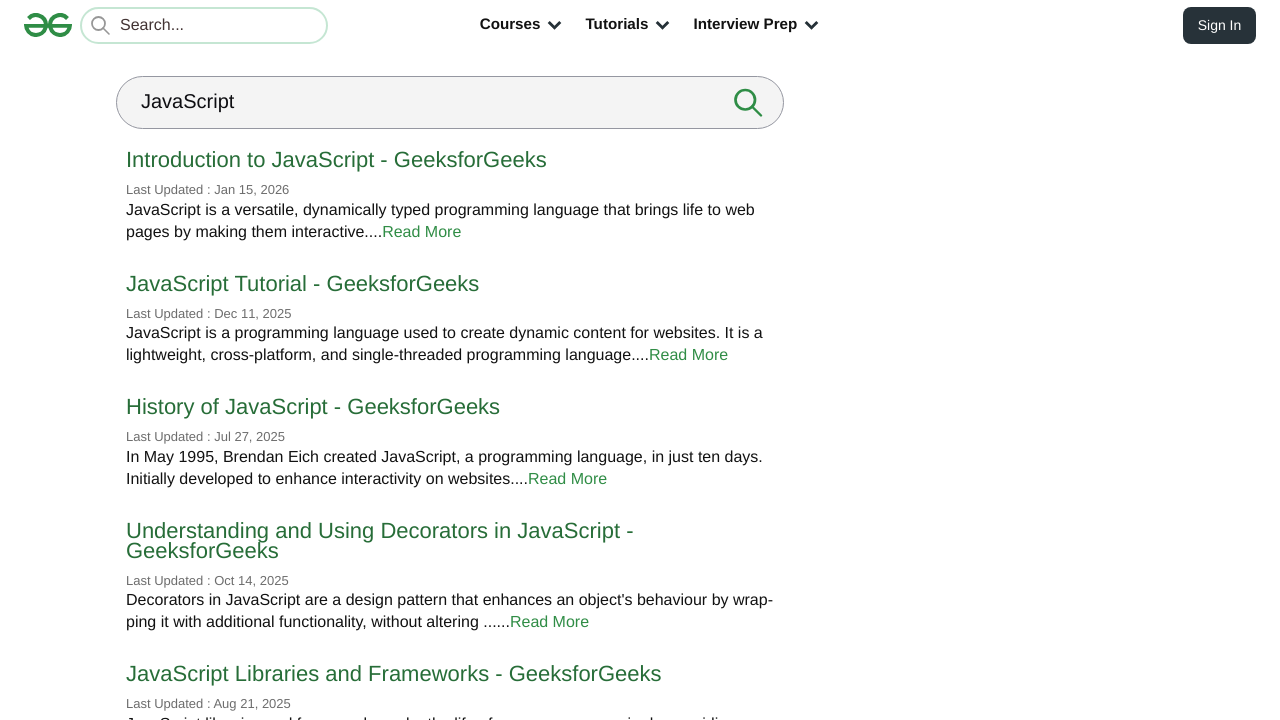

Waited for search results to load
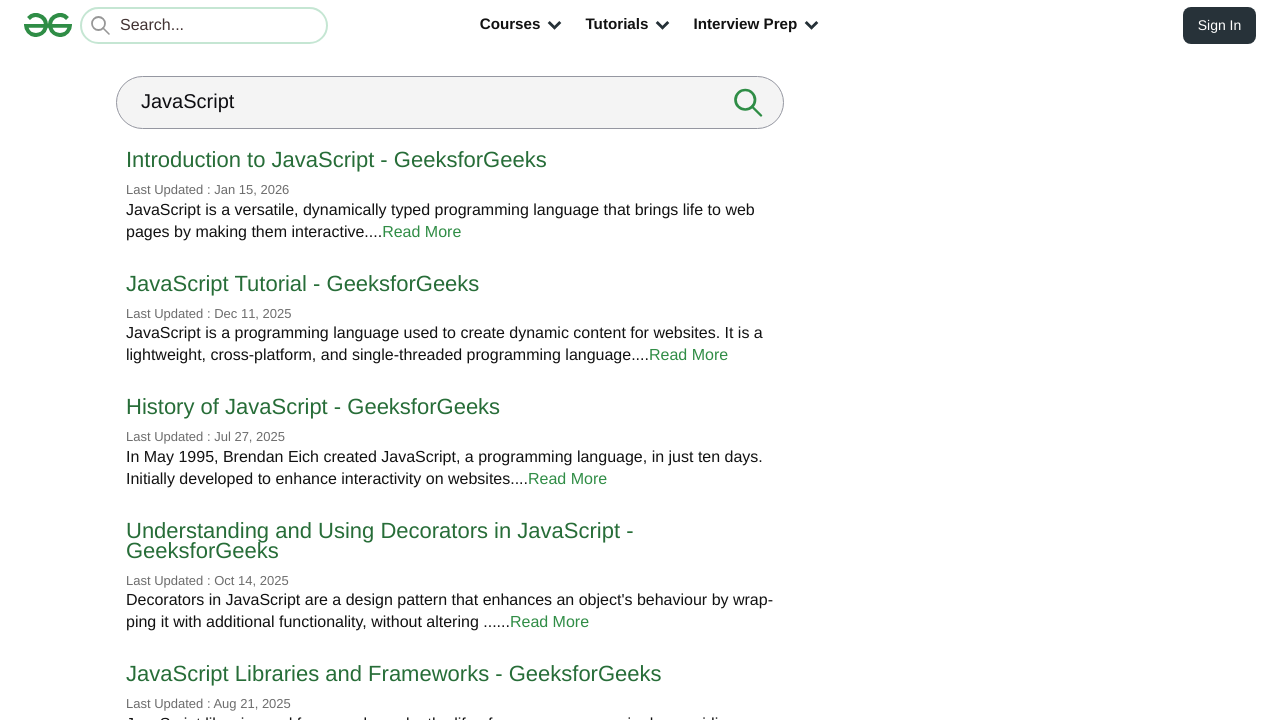

Verified search results page loaded successfully
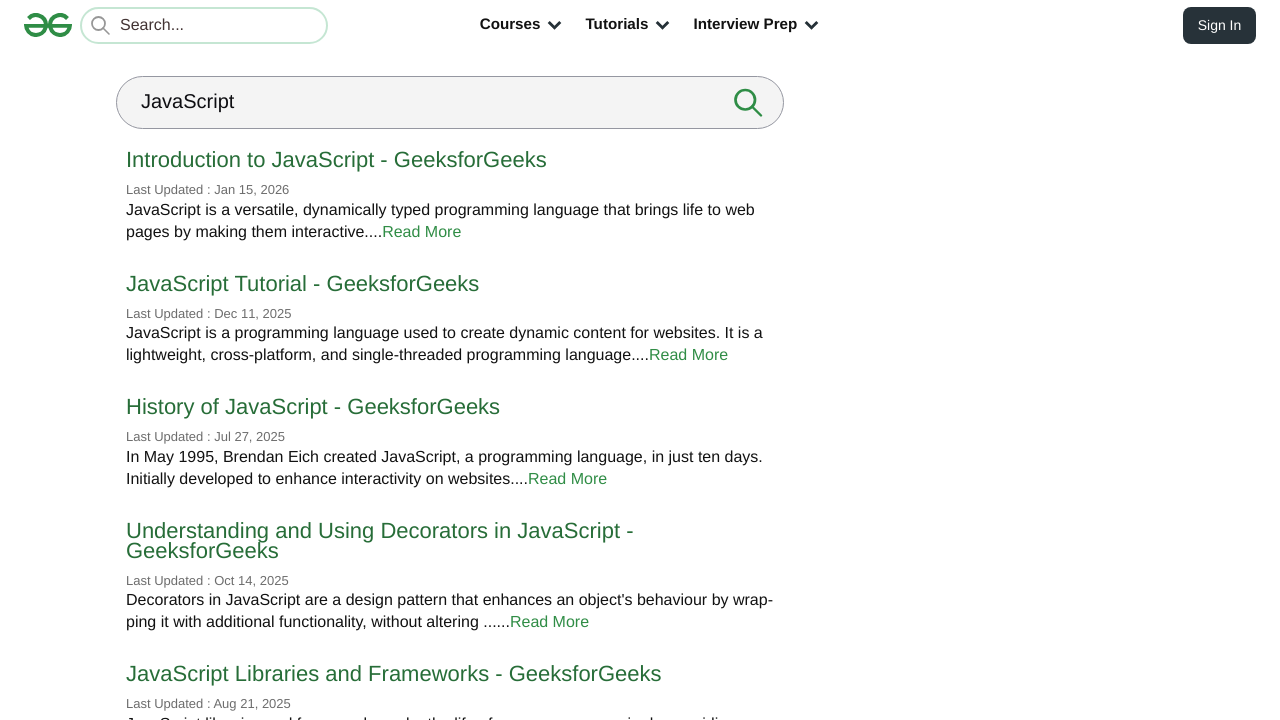

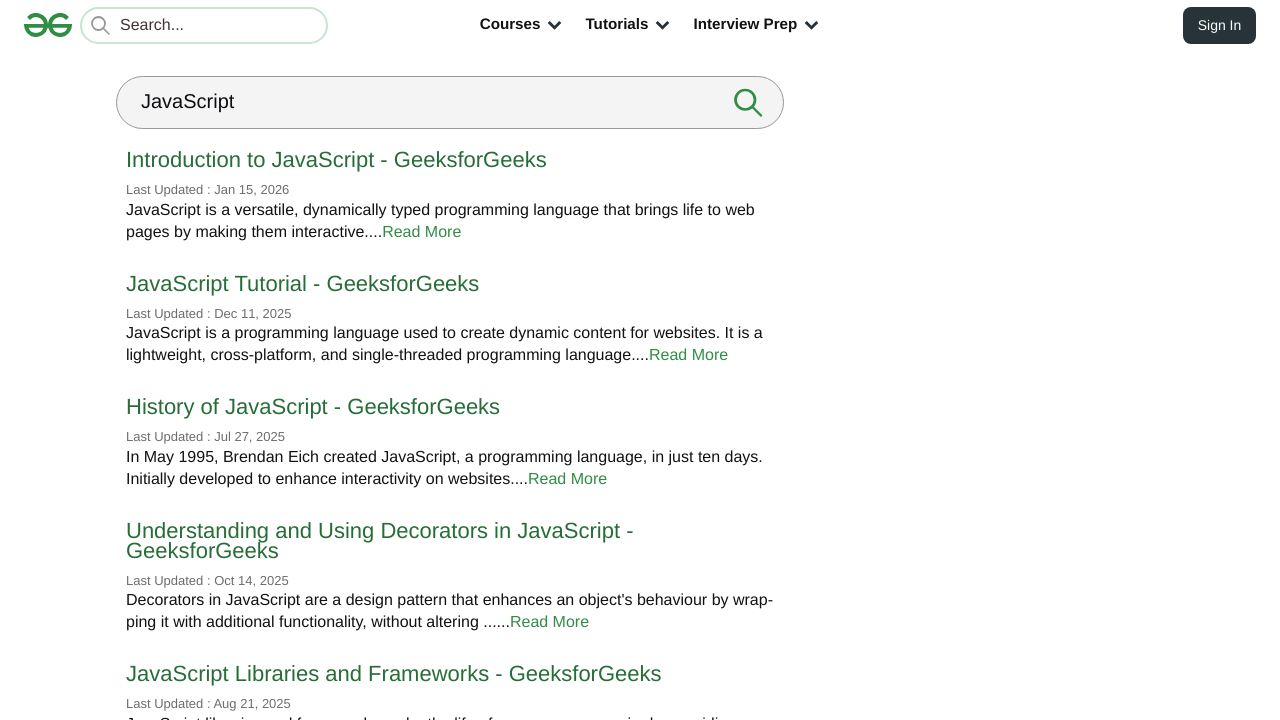